Tests opting out of A/B tests by adding an opt-out cookie before visiting the A/B test page, then navigating to verify the page shows the opt-out variant.

Starting URL: http://the-internet.herokuapp.com

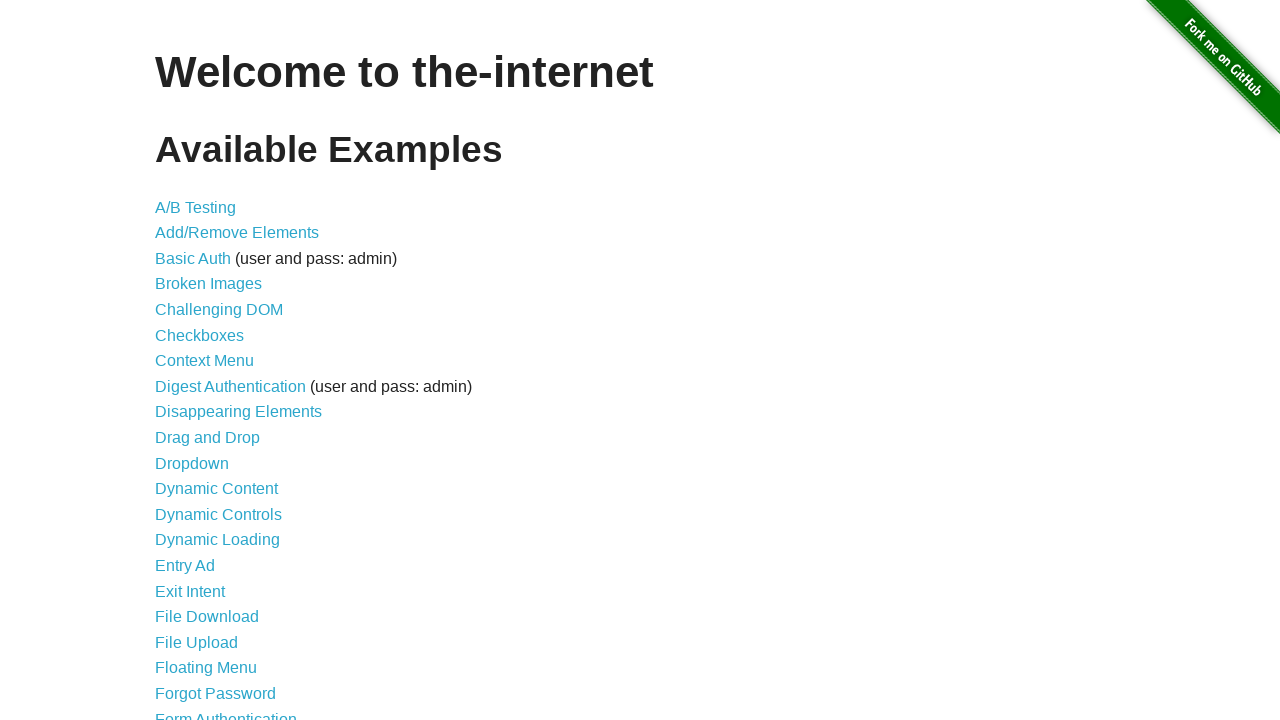

Added optimizelyOptOut cookie to context
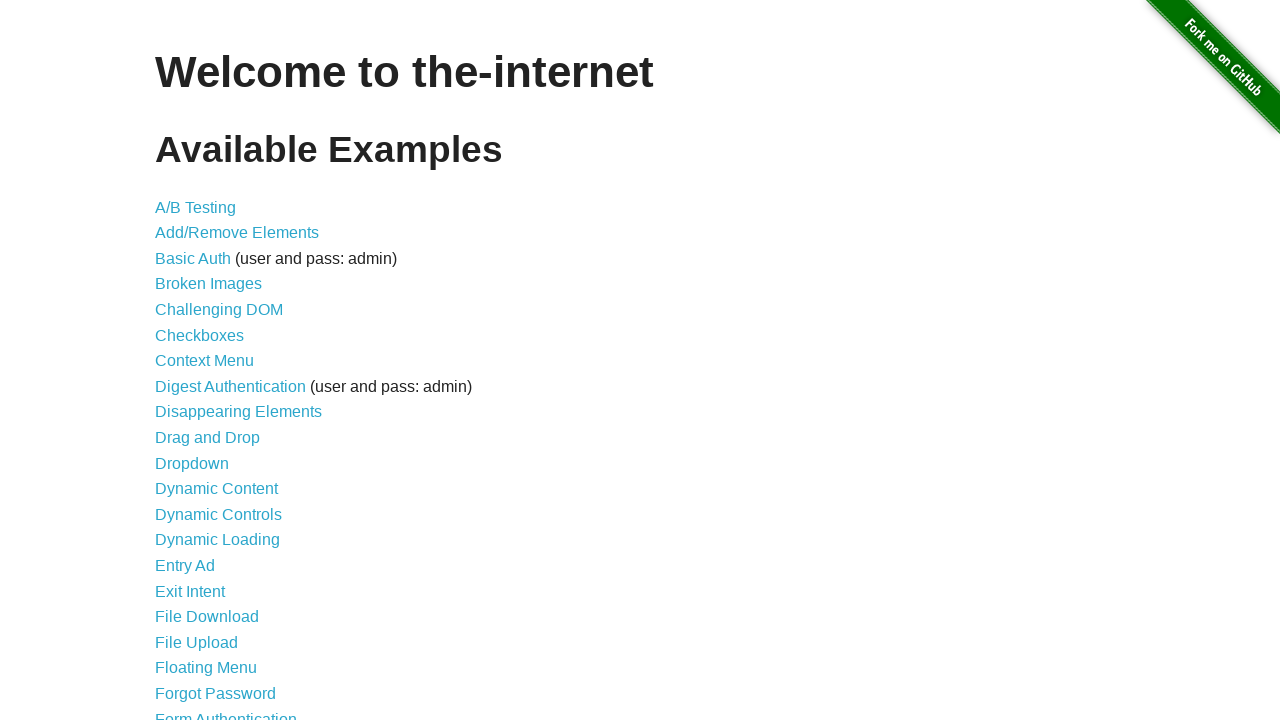

Navigated to A/B test page
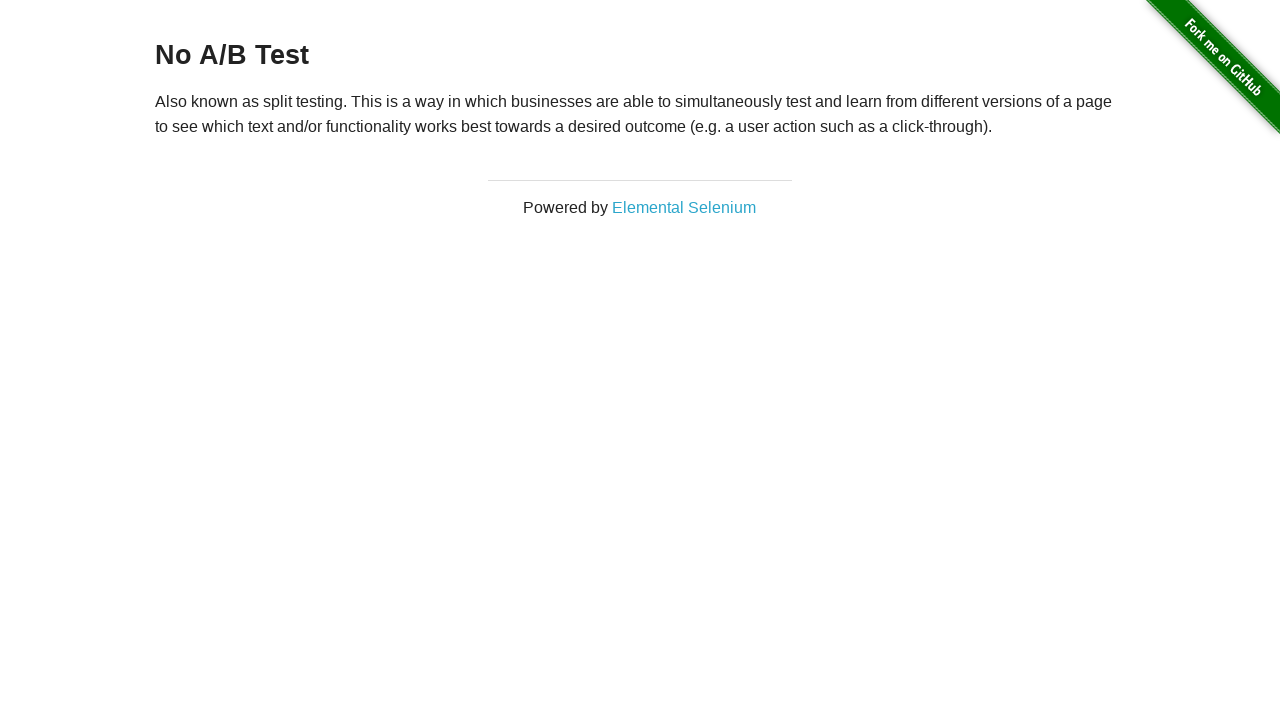

Waited for heading element to appear
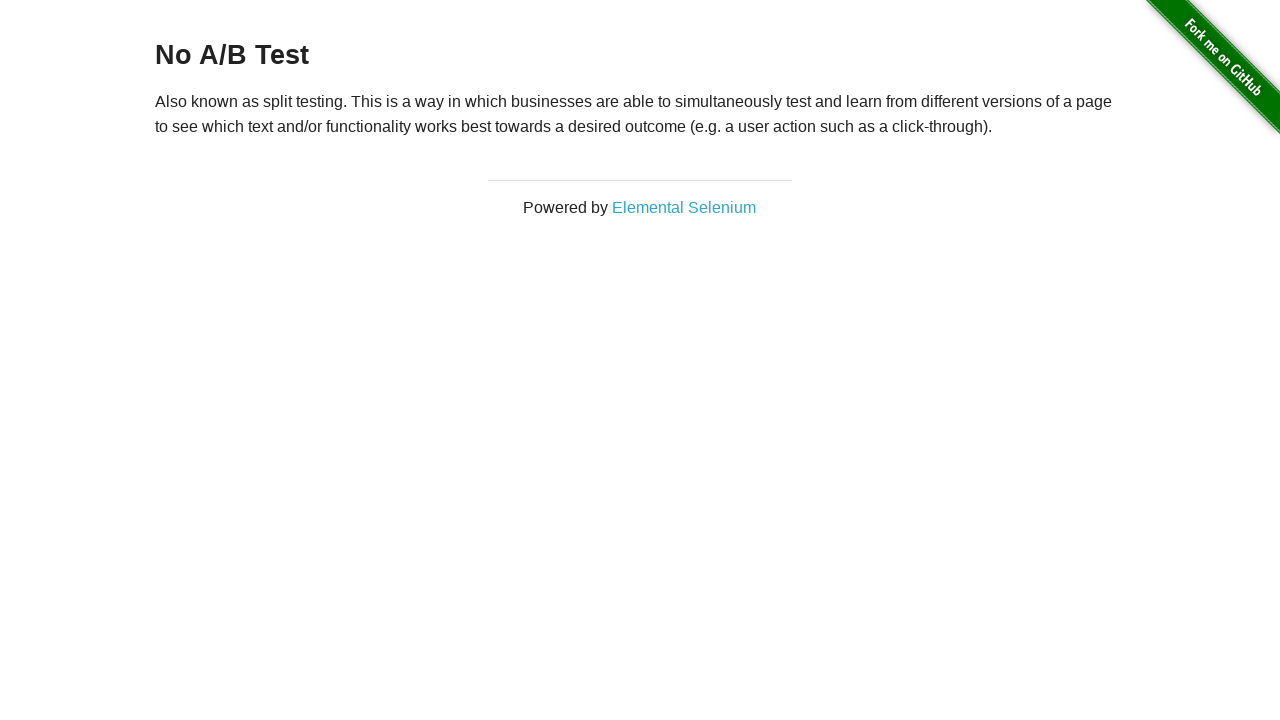

Retrieved heading text: 'No A/B Test'
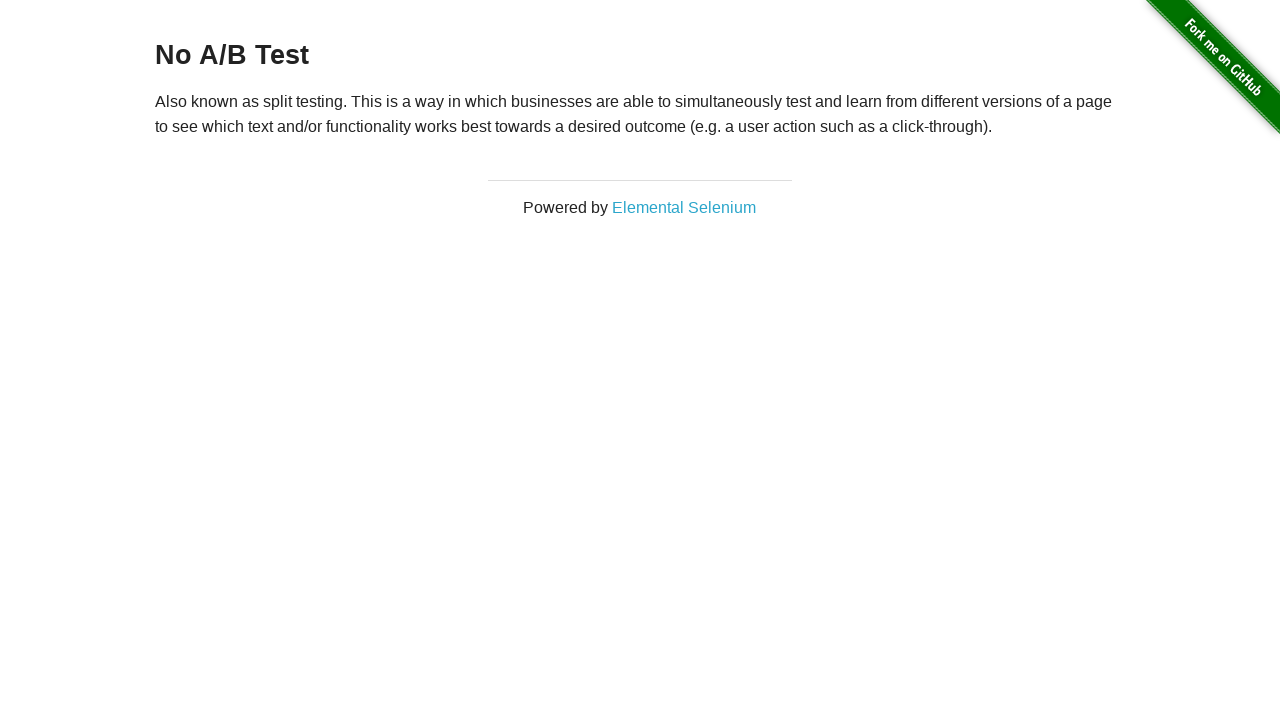

Verified heading displays 'No A/B Test' opt-out variant
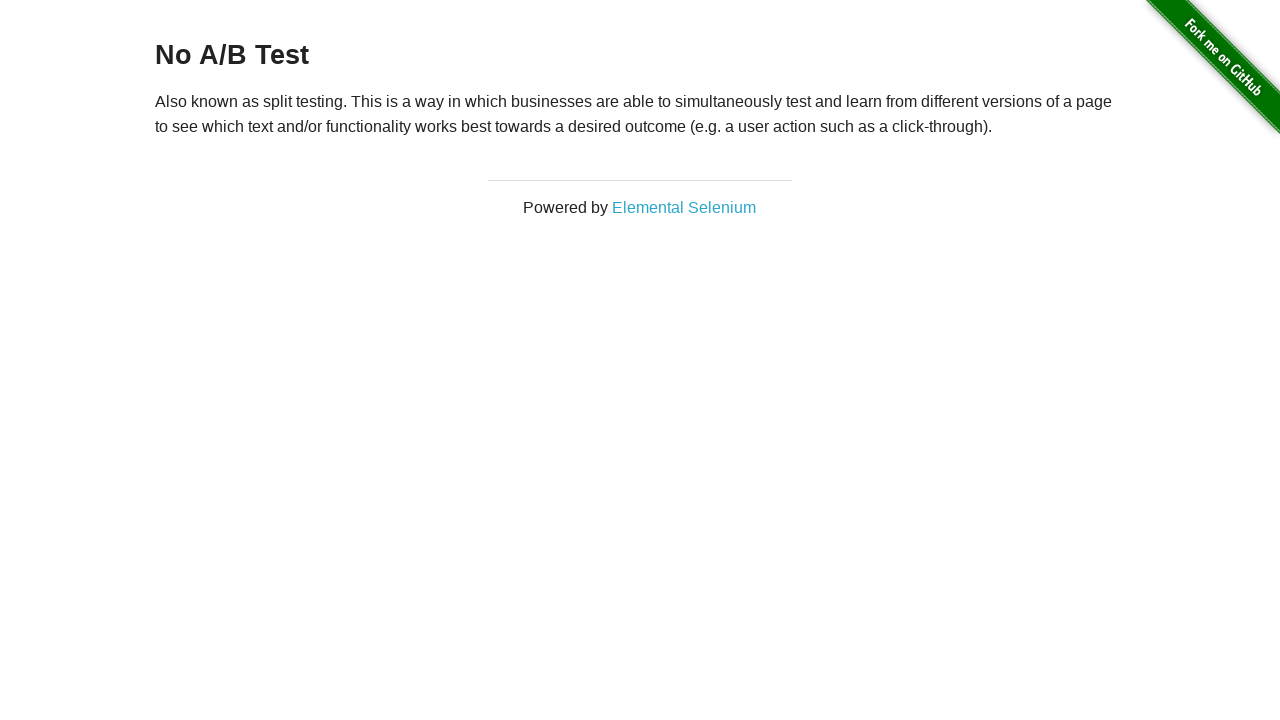

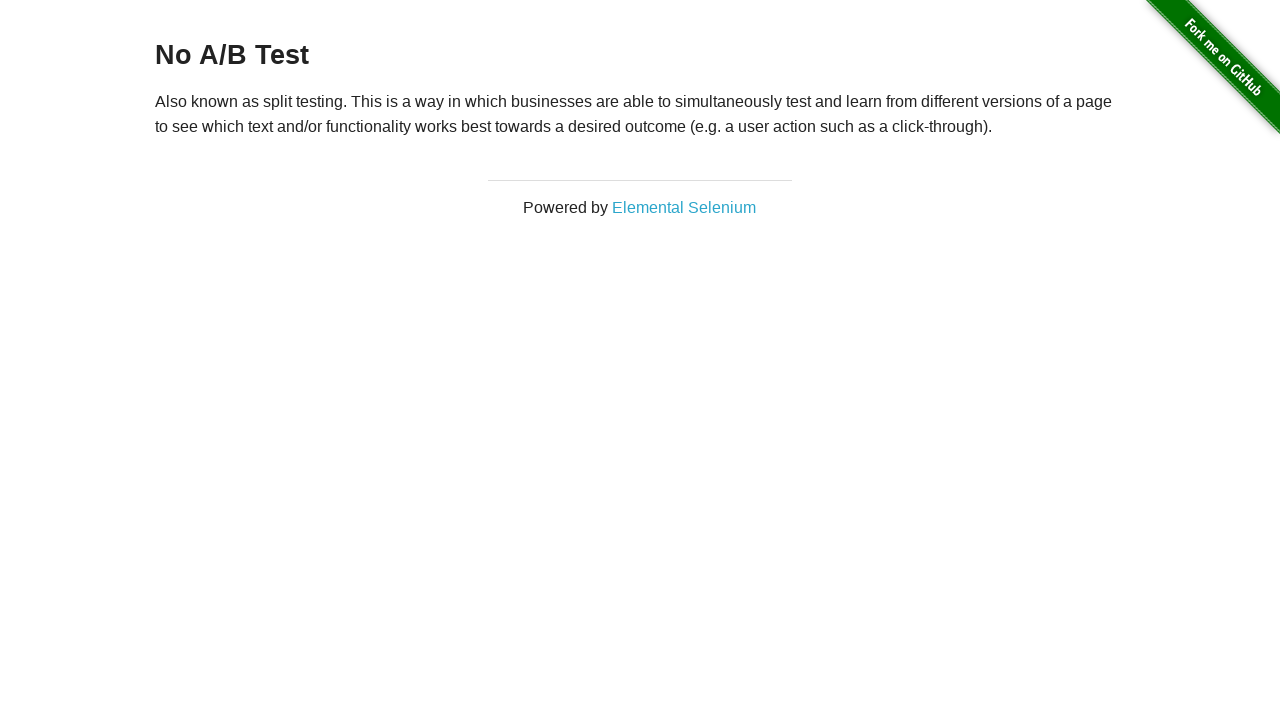